Navigates to a blog page and fills a text area field with a description text

Starting URL: https://omayo.blogspot.com/

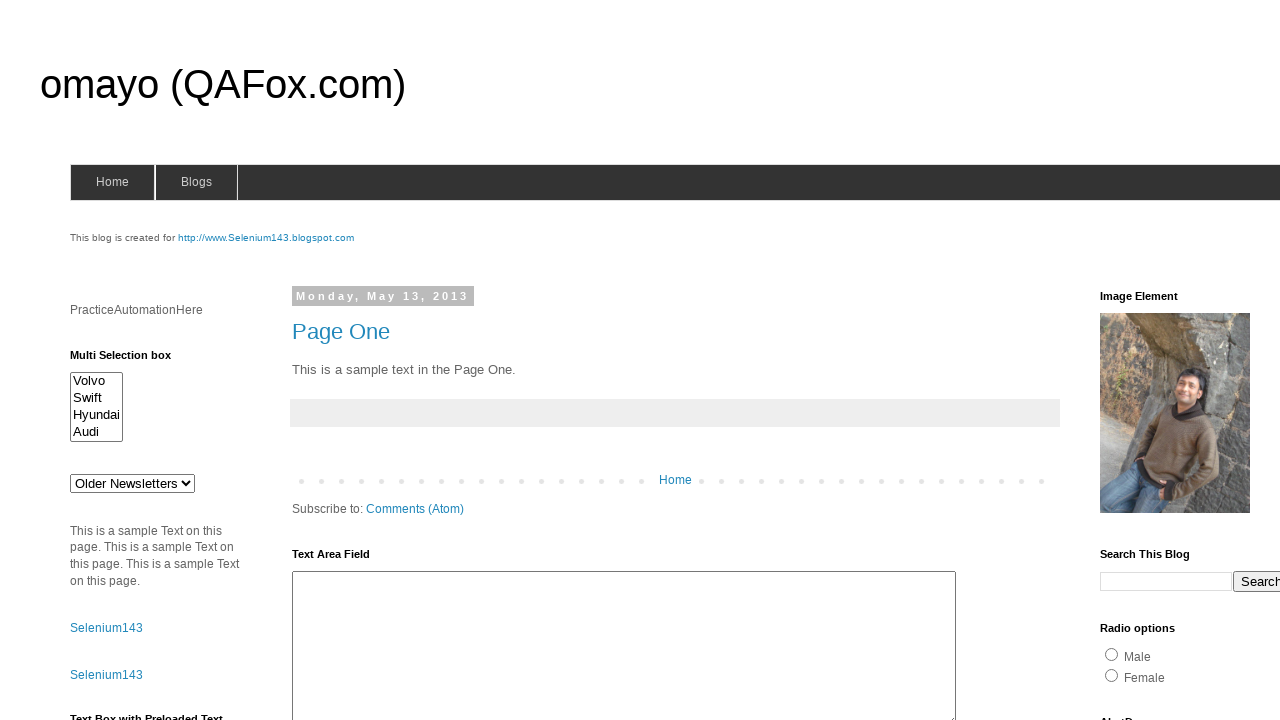

Navigated to https://omayo.blogspot.com/
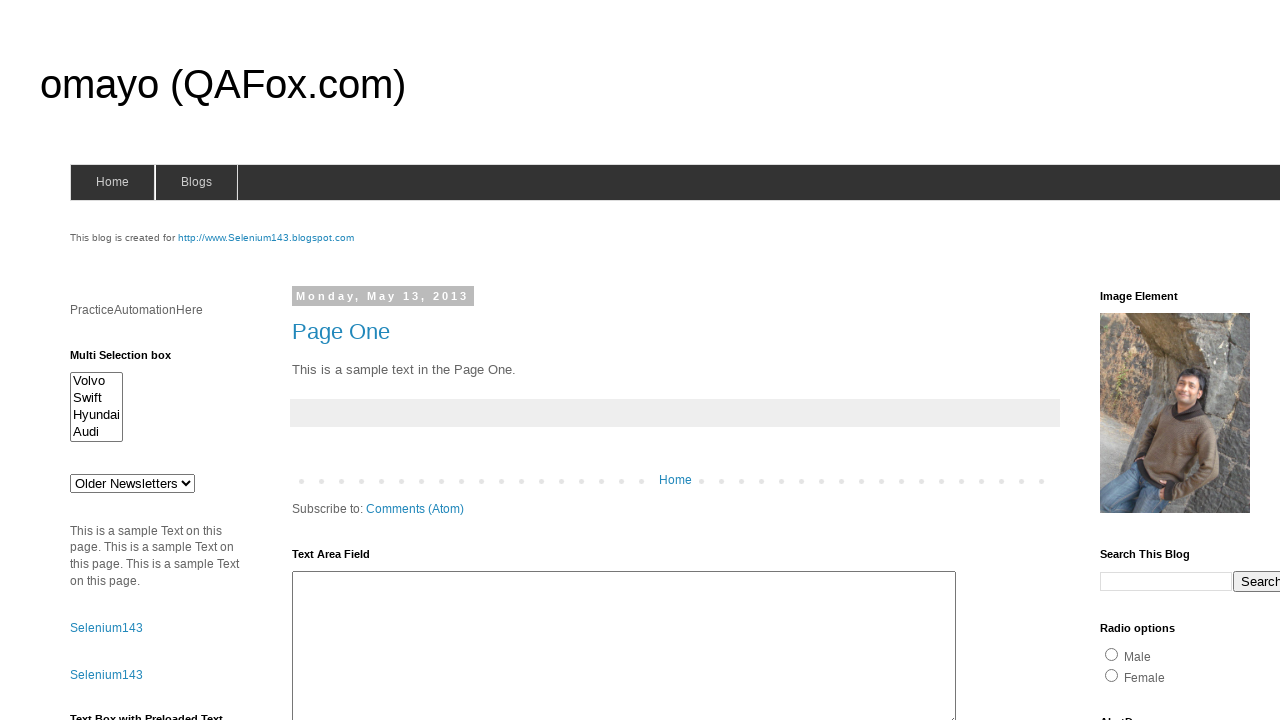

Filled text area with 'This Selection Using Id Locator' using ID locator on #ta1
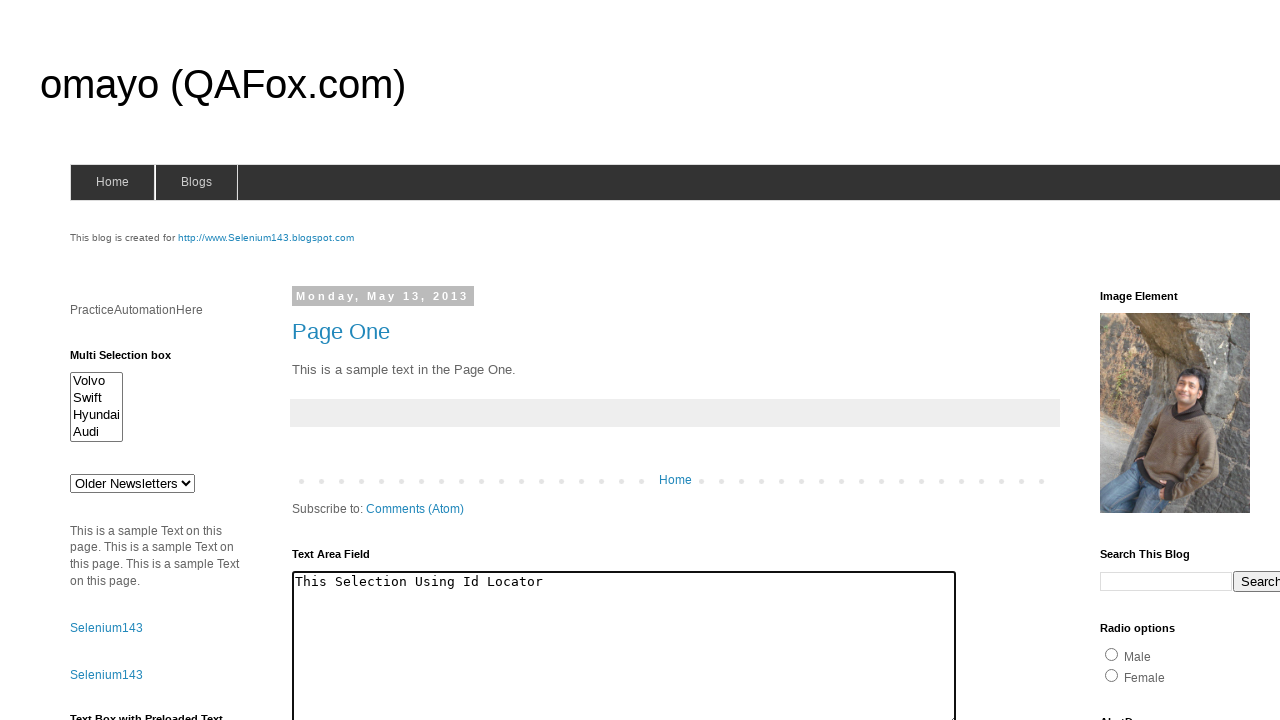

Scrolled down by 500 pixels to make element visible
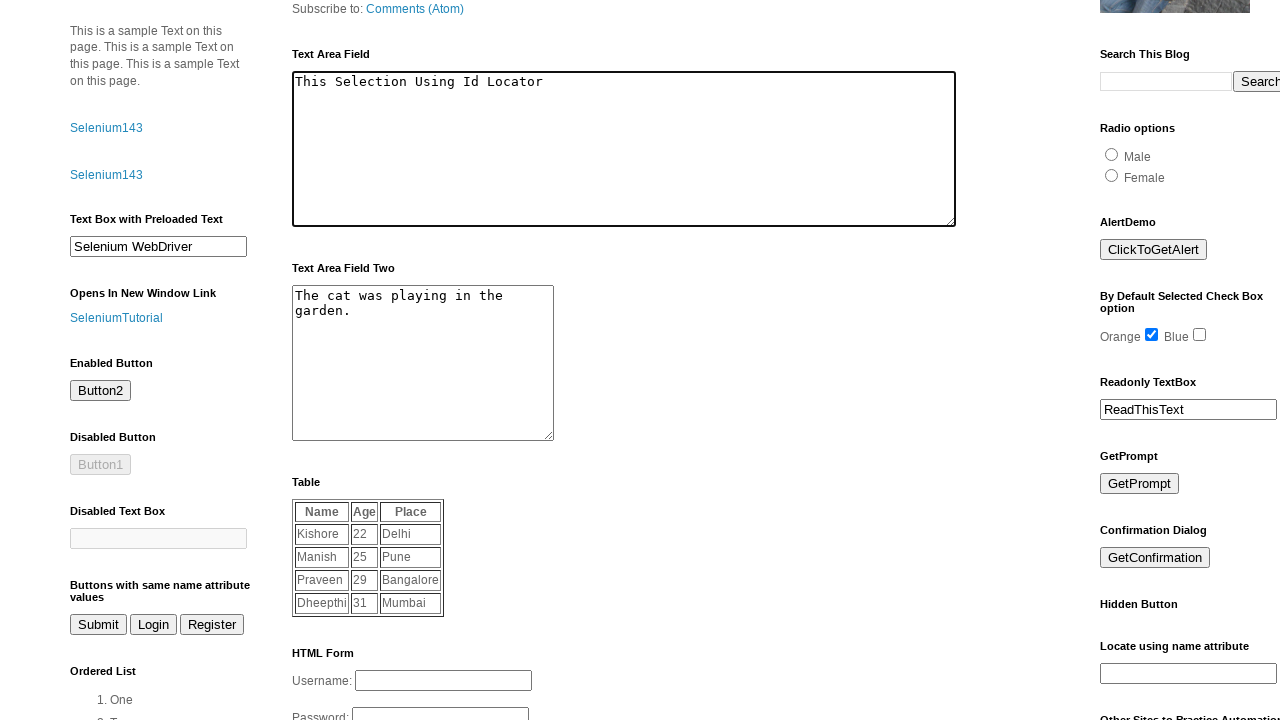

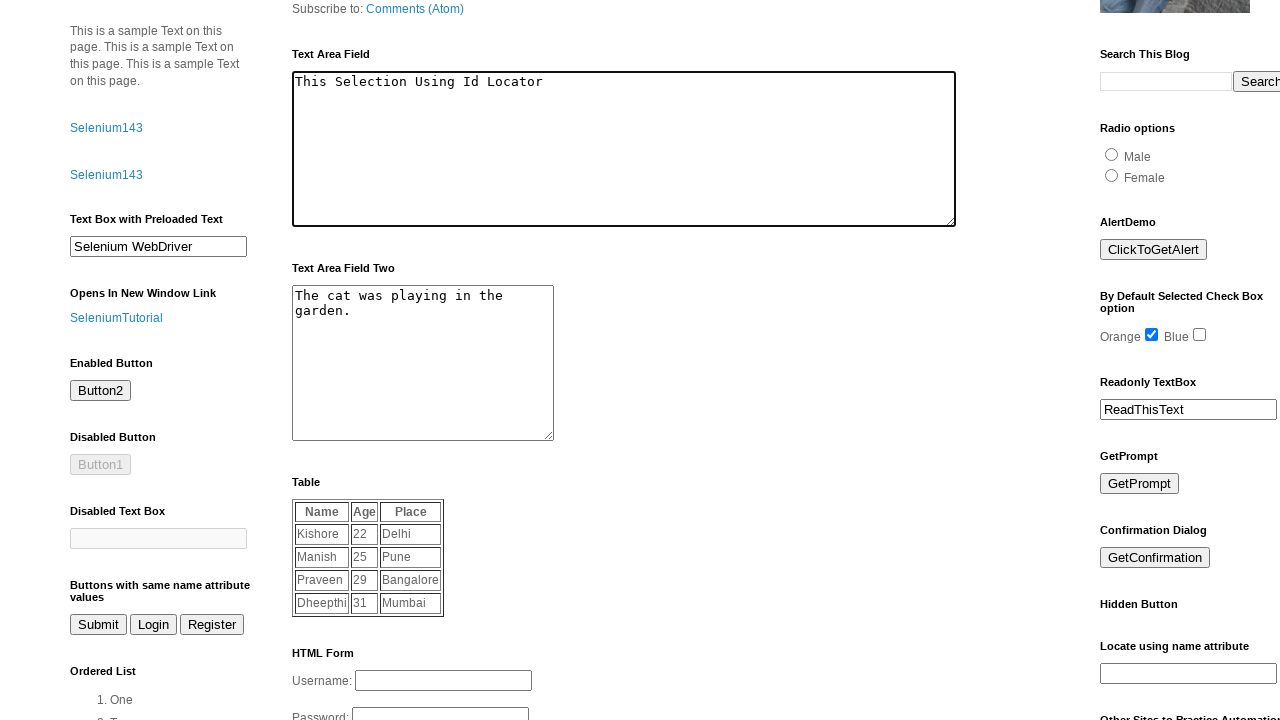